Tests getting alert text by clicking alert button and capturing the dialog message

Starting URL: http://omayo.blogspot.com

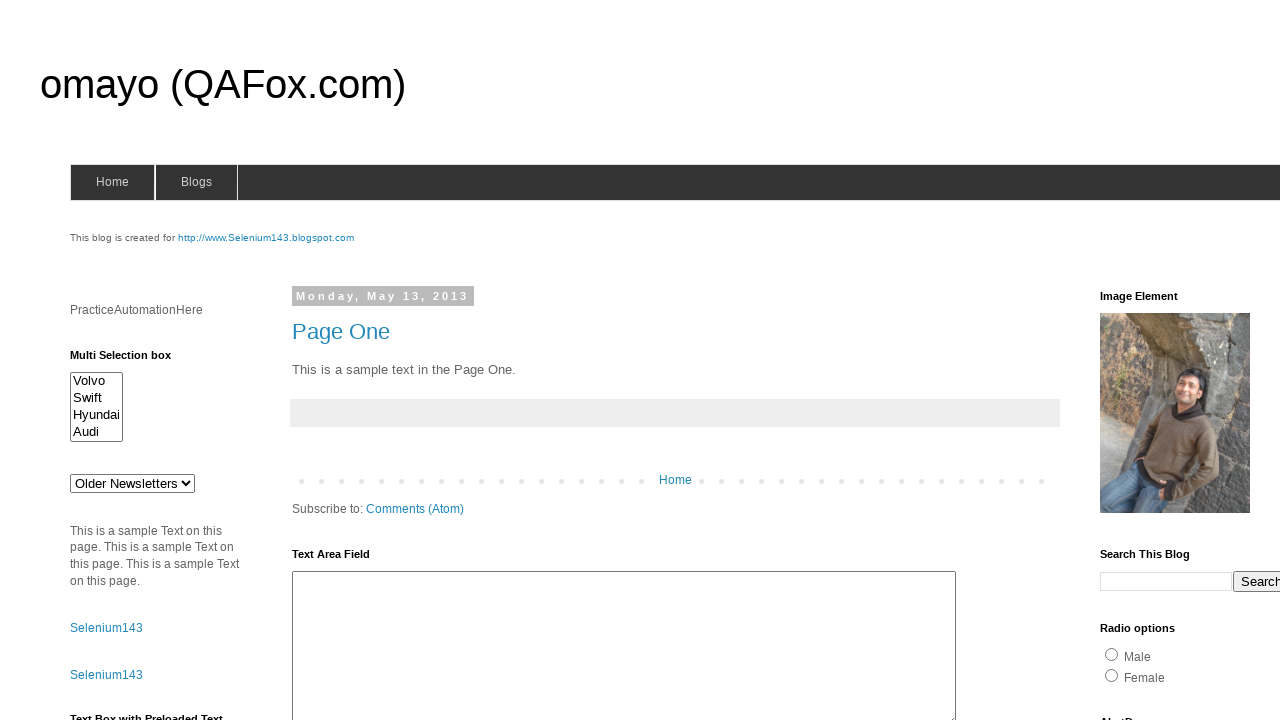

Set up dialog handler to capture alert text
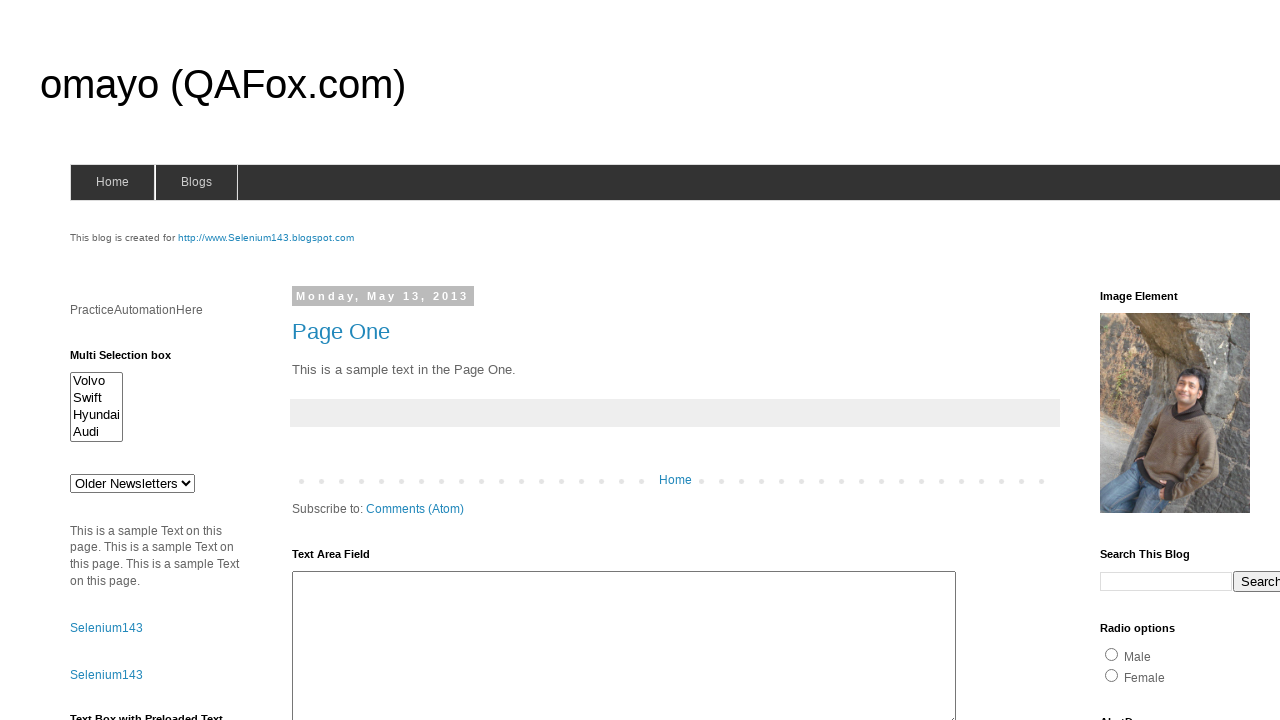

Clicked alert button to trigger dialog at (1154, 361) on #alert1
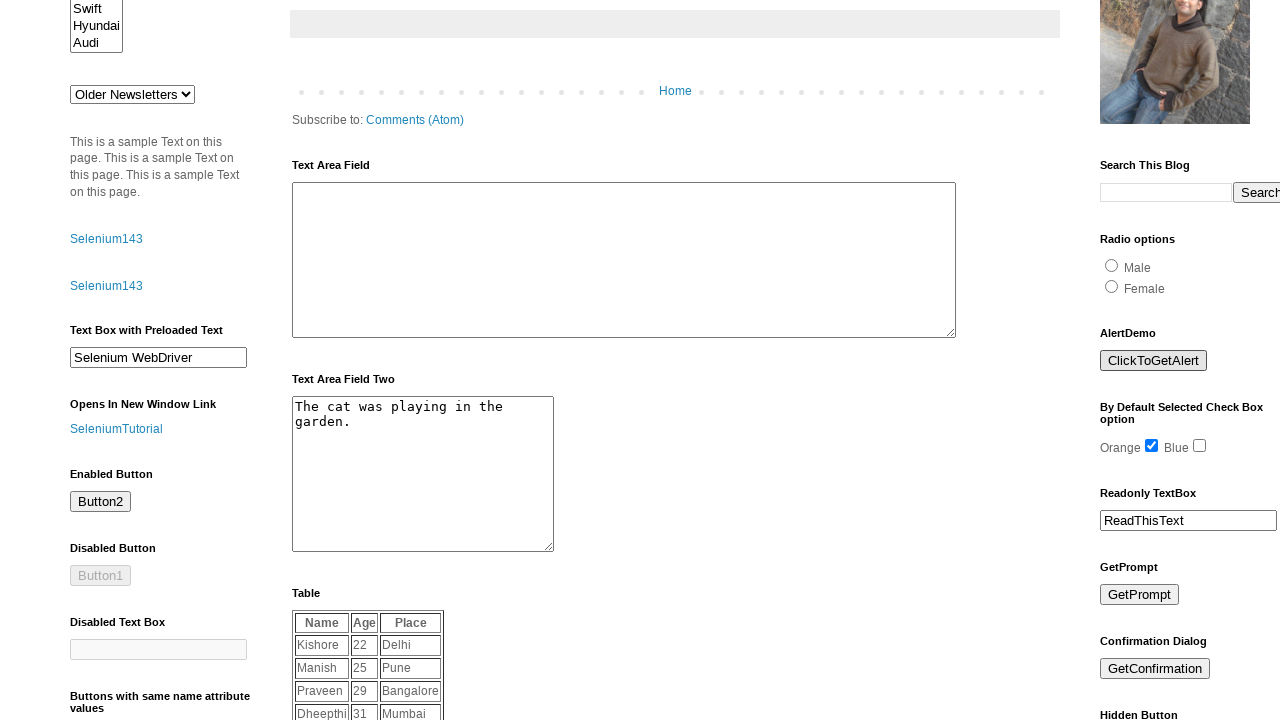

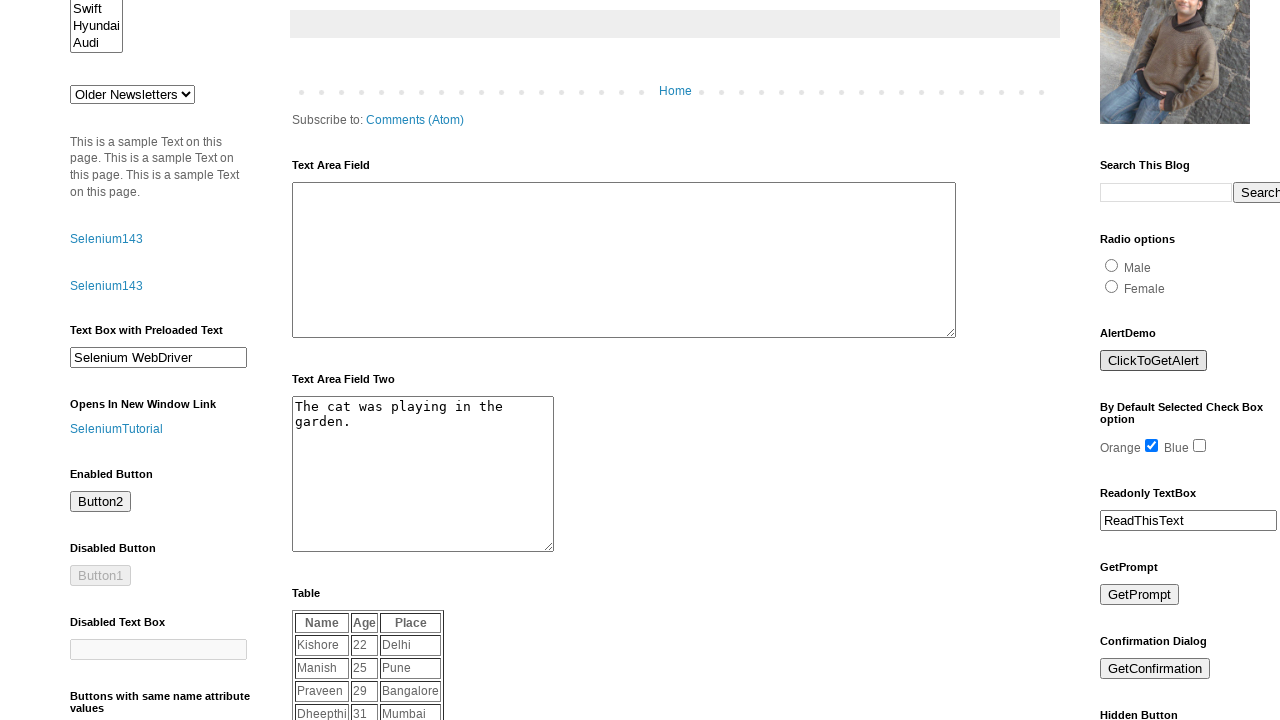